Navigates to the Lagou job search page and verifies the page loads successfully by waiting for the page to be ready.

Starting URL: https://www.lagou.com/zhaopin/

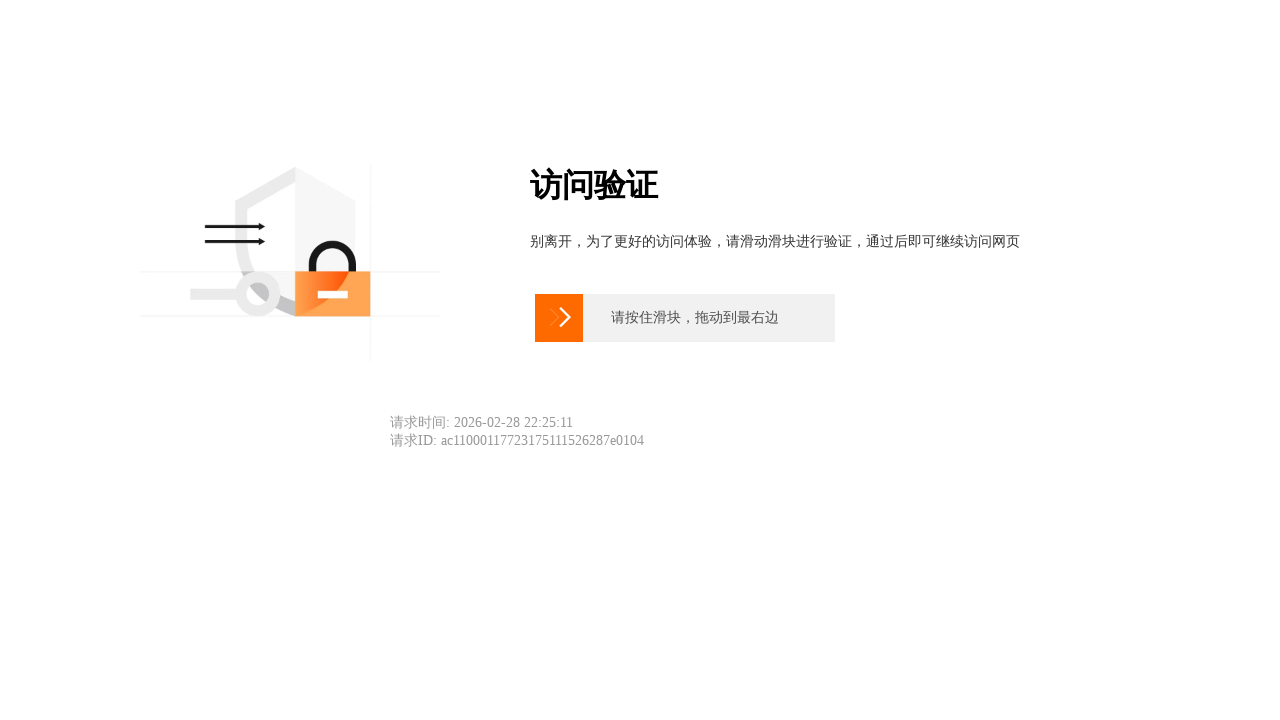

Navigated to Lagou job search page at https://www.lagou.com/zhaopin/
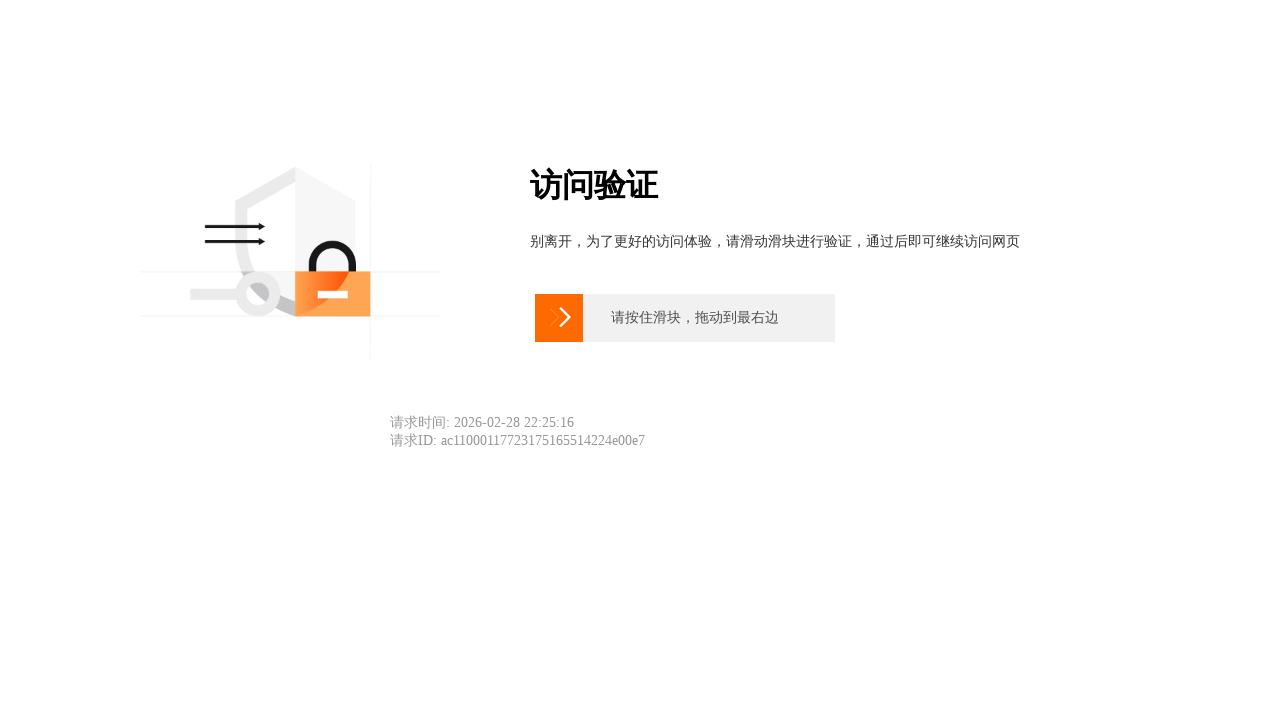

Page DOM content loaded successfully
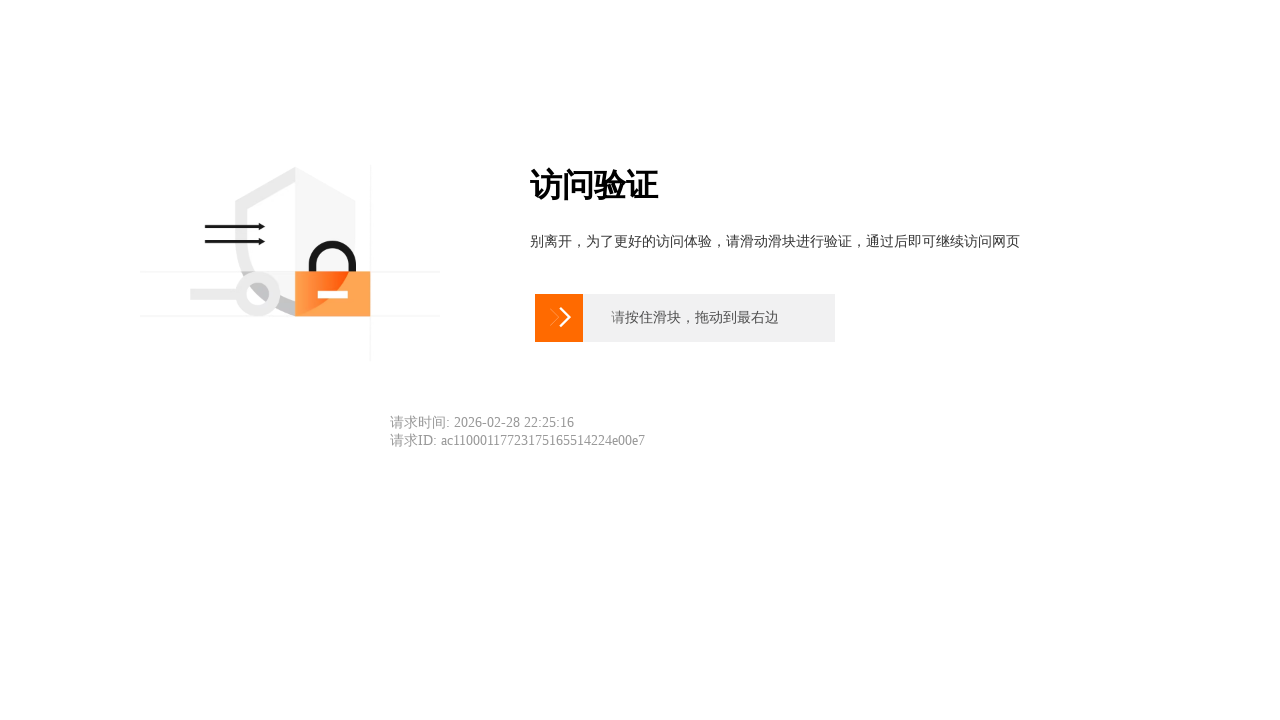

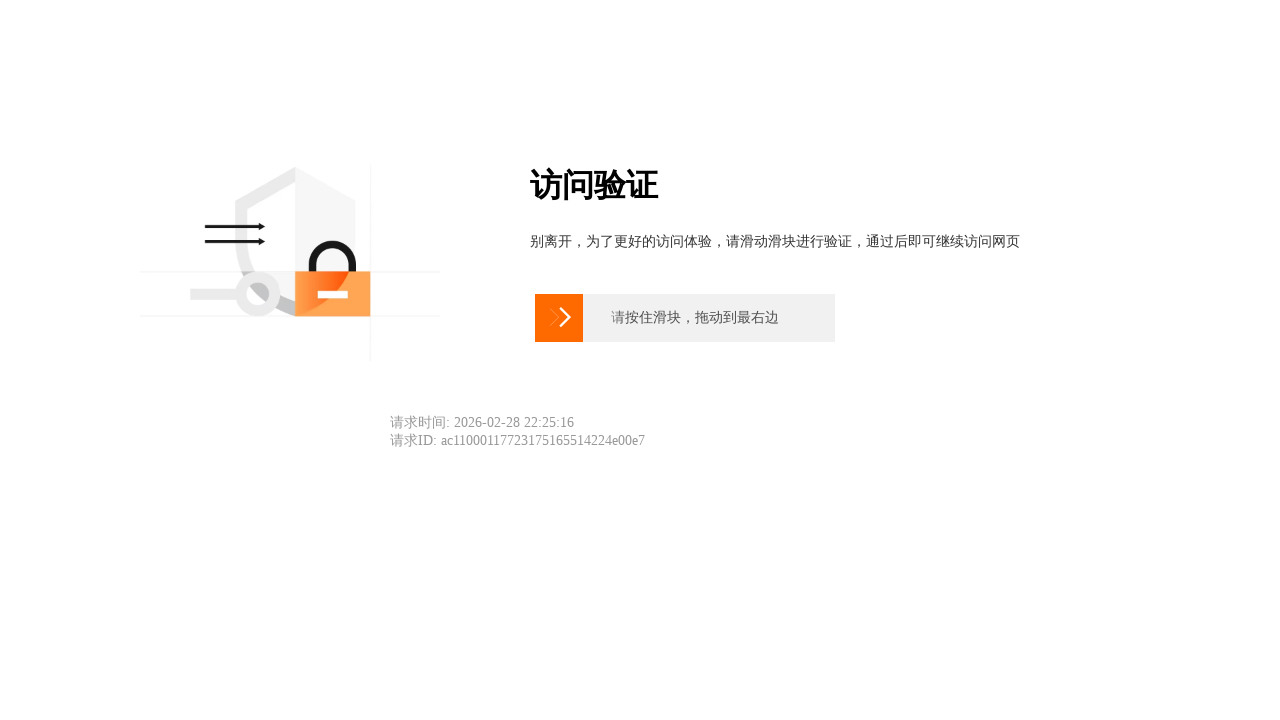